Tests file download functionality by clicking on a download link for a text file

Starting URL: https://the-internet.herokuapp.com/download

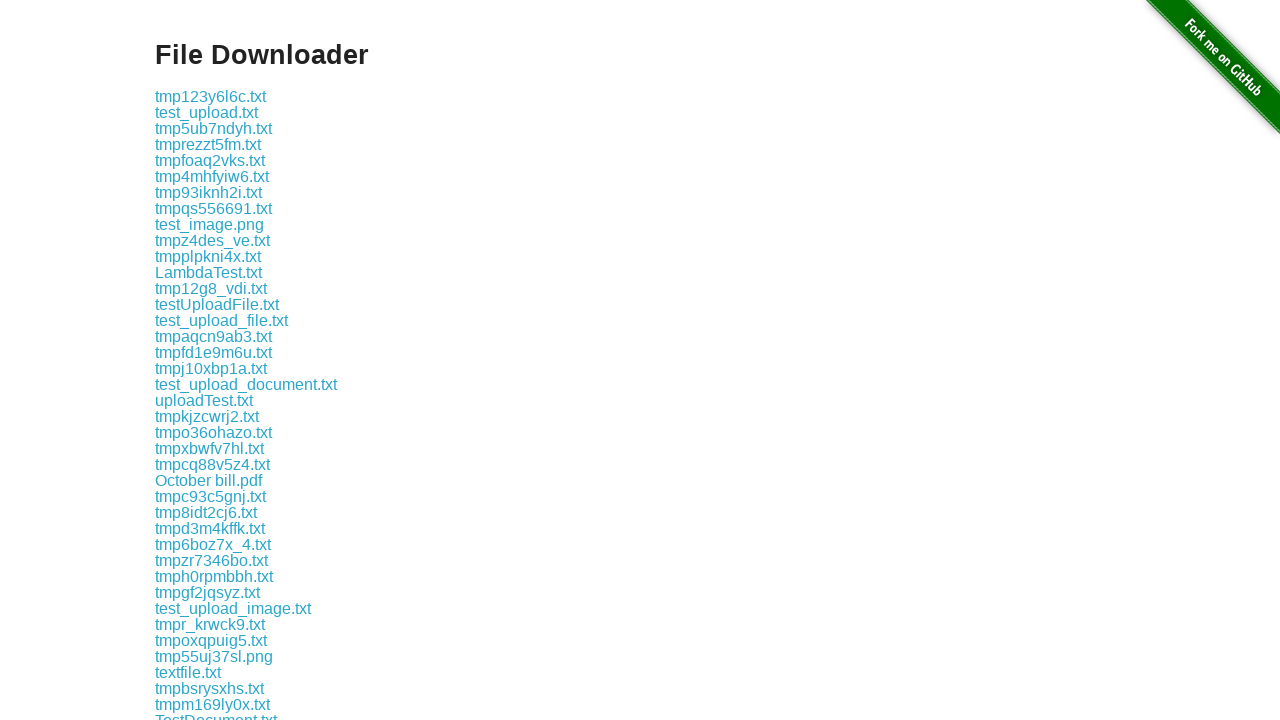

Clicked download link for LambdaTest.txt file at (208, 272) on a:has-text('LambdaTest.txt')
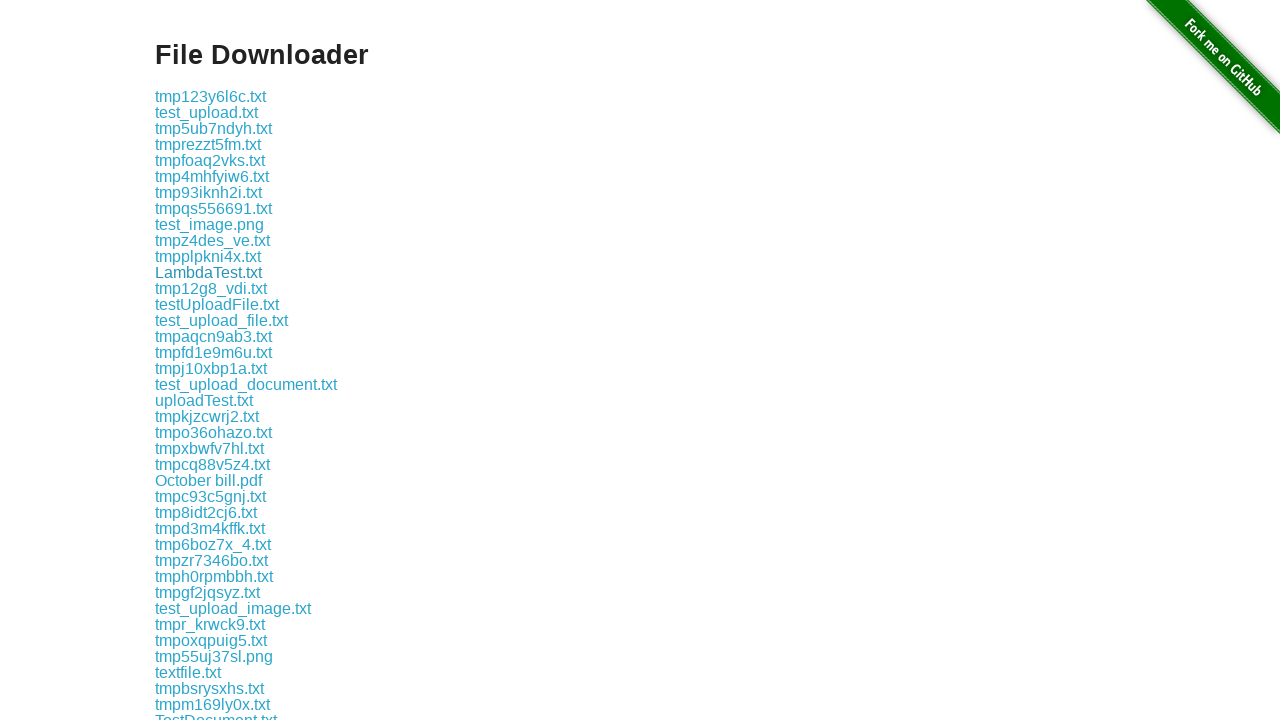

Waited 3 seconds for file download to complete
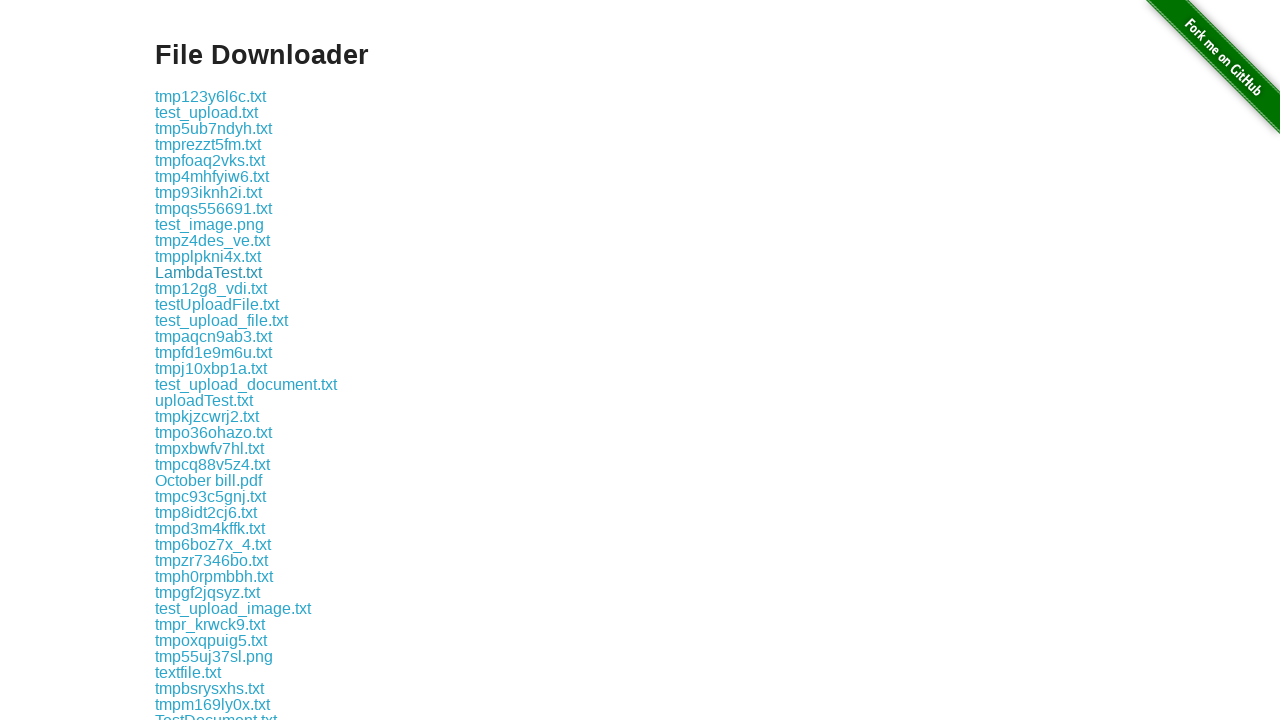

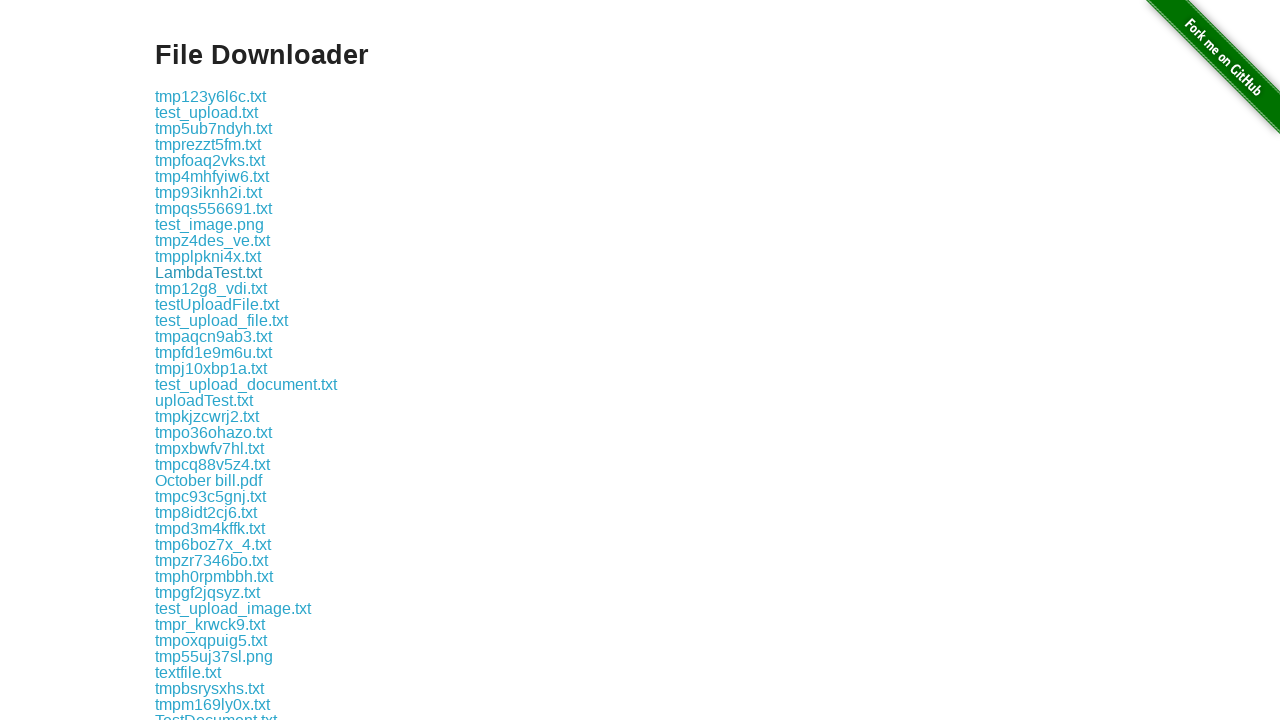